Navigates to the homepage, extracts the og:image URL, and navigates to that image

Starting URL: https://roe.dev/

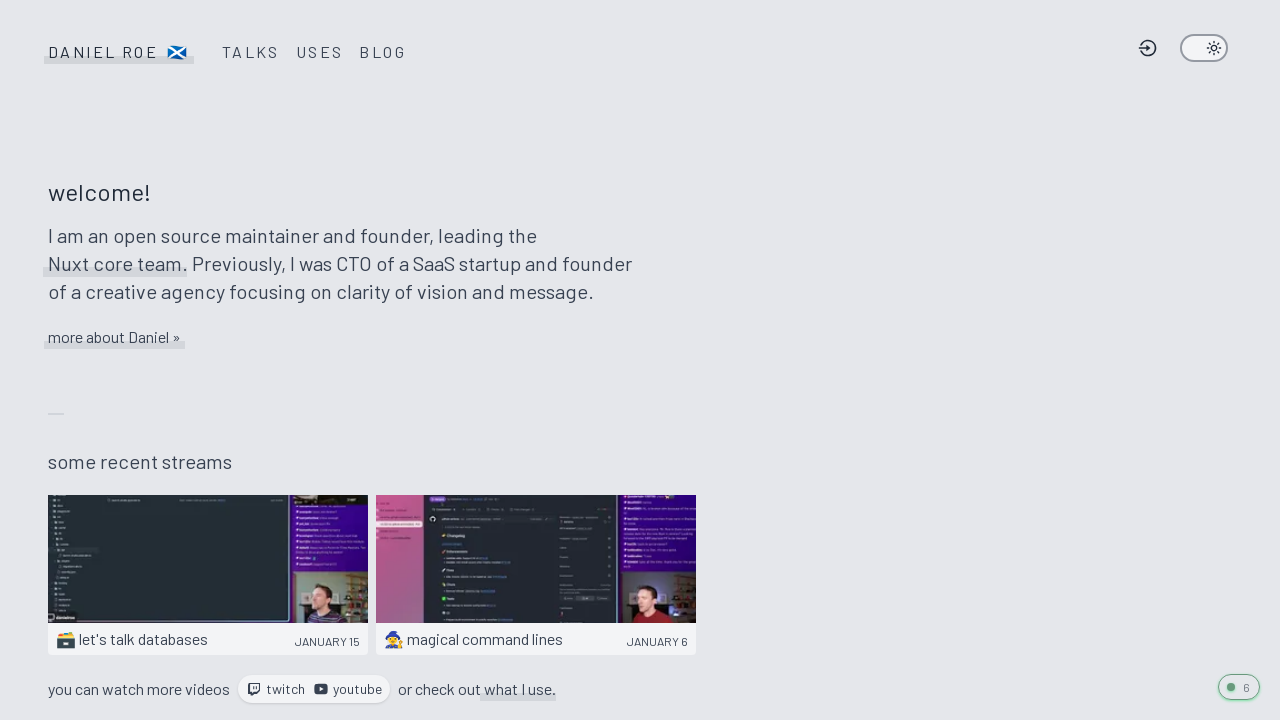

Located og:image meta tag
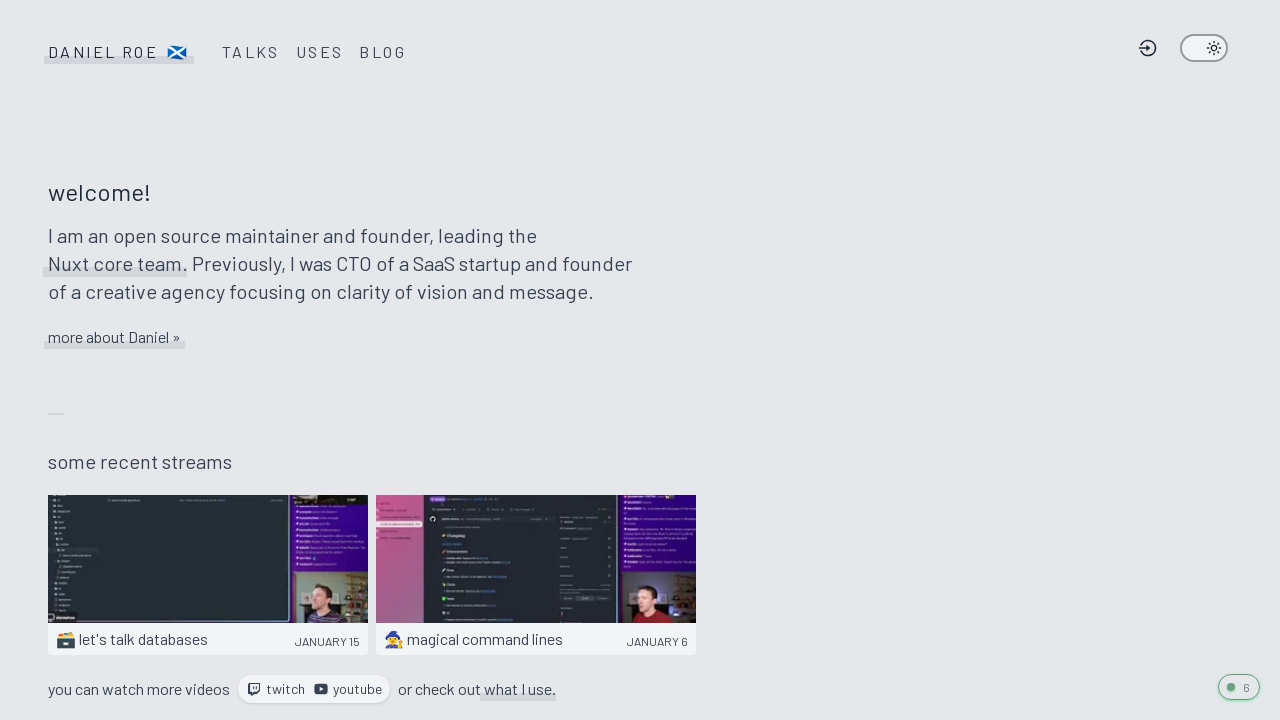

Extracted og:image URL content
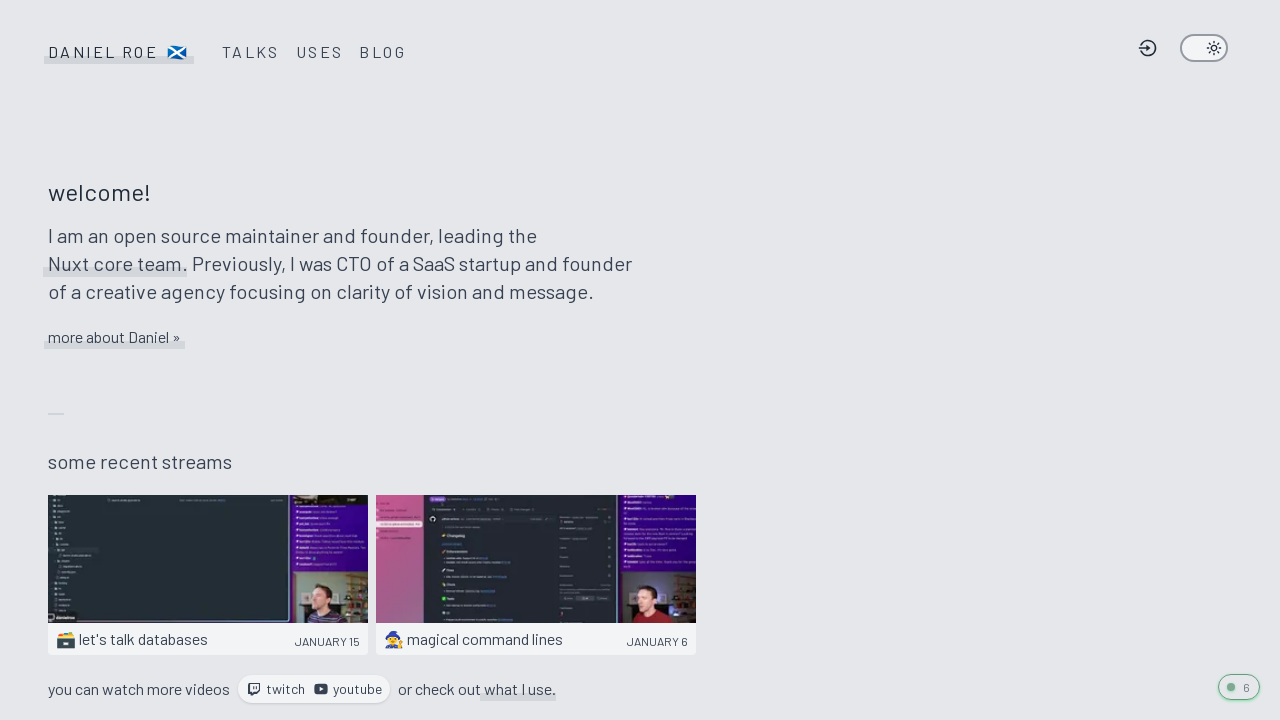

Navigated to og:image URL
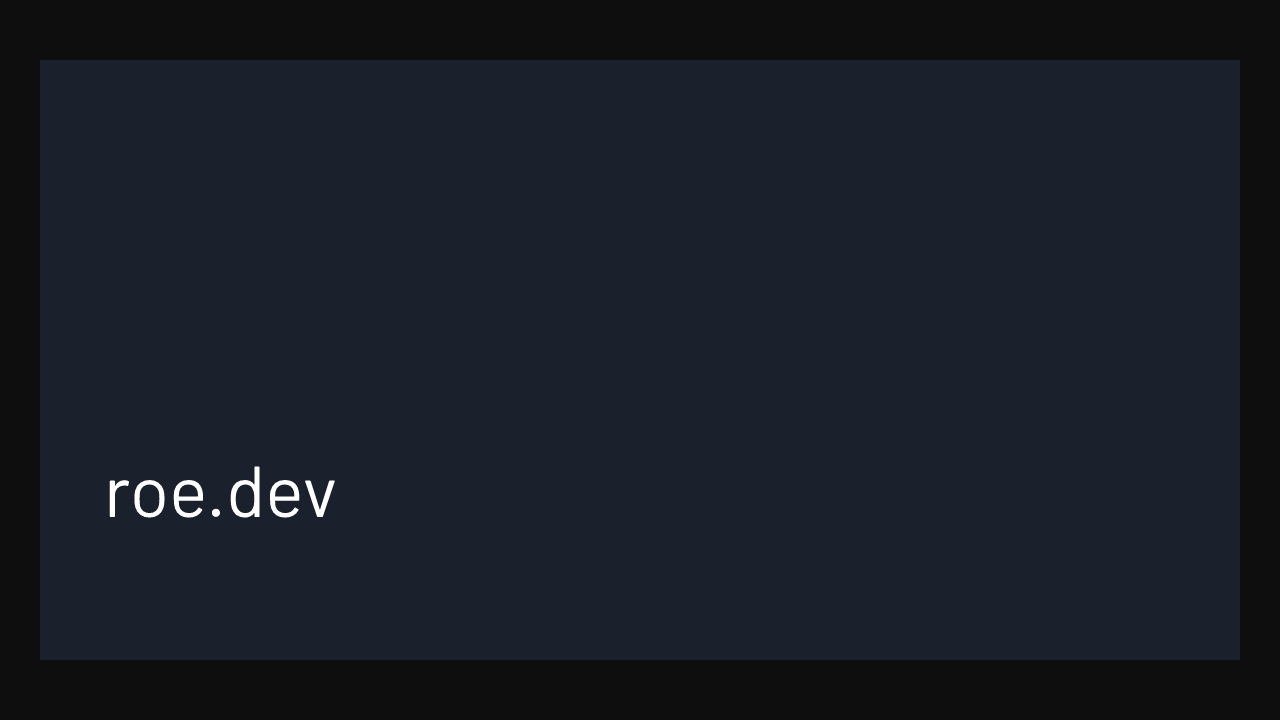

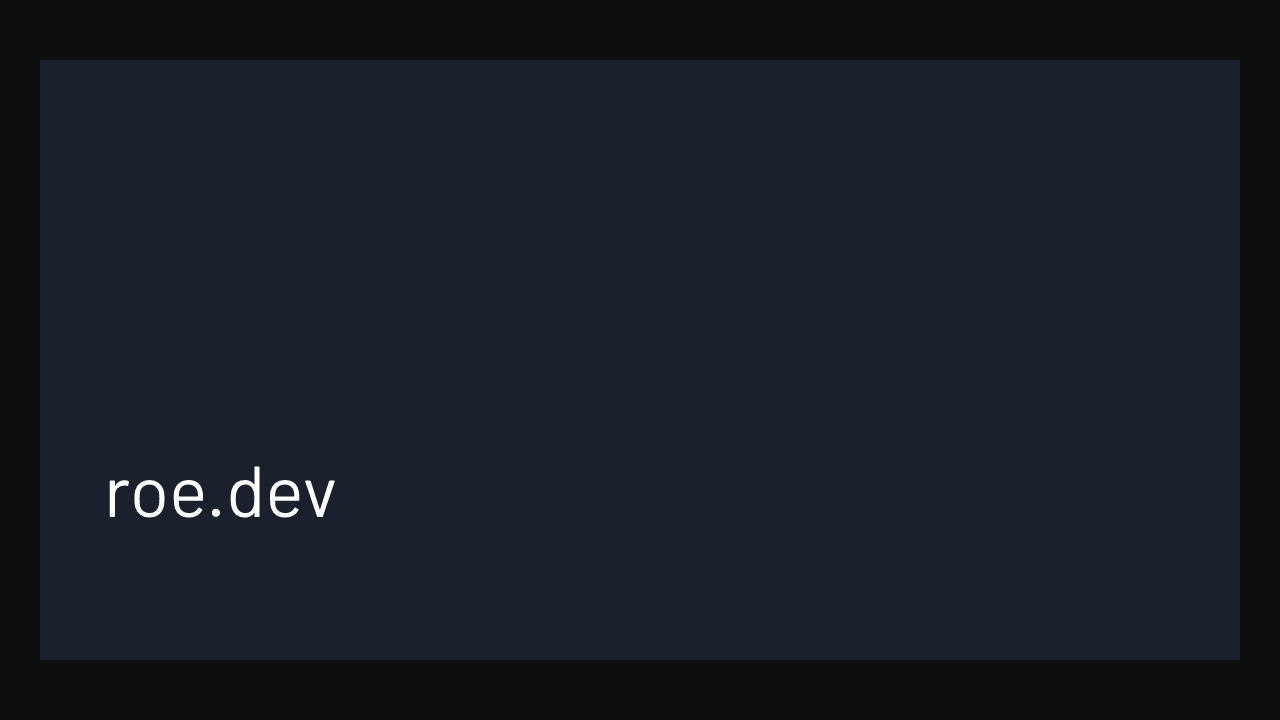